Tests confirm dialog by entering a name and dismissing the confirmation dialog

Starting URL: https://codenboxautomationlab.com/practice/

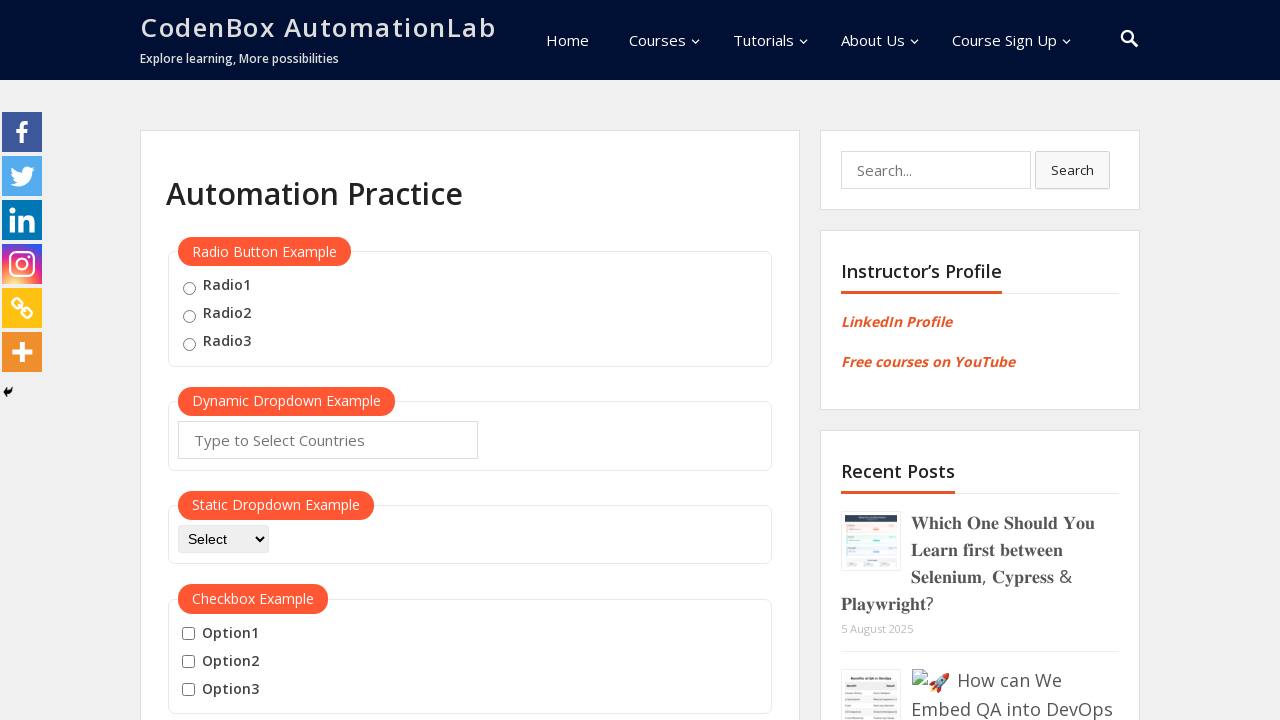

Filled name field with 'Mohammad' on #name
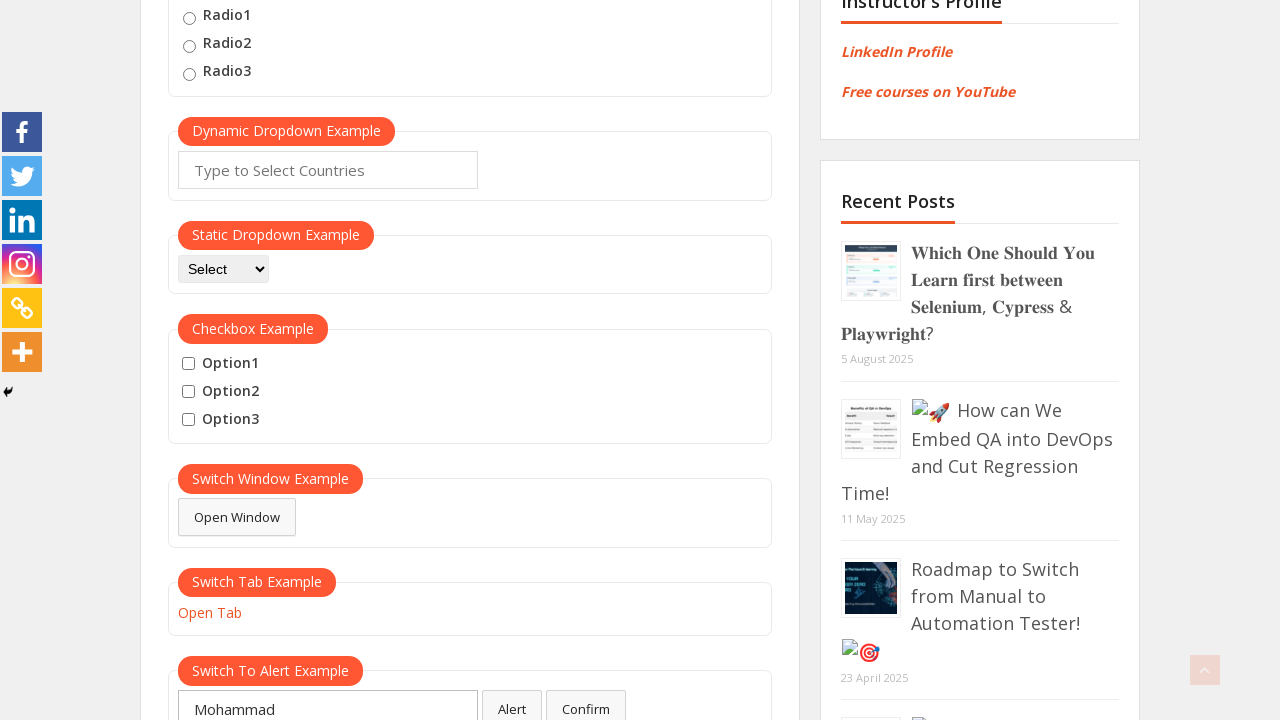

Set up dialog handler to dismiss confirmation dialog
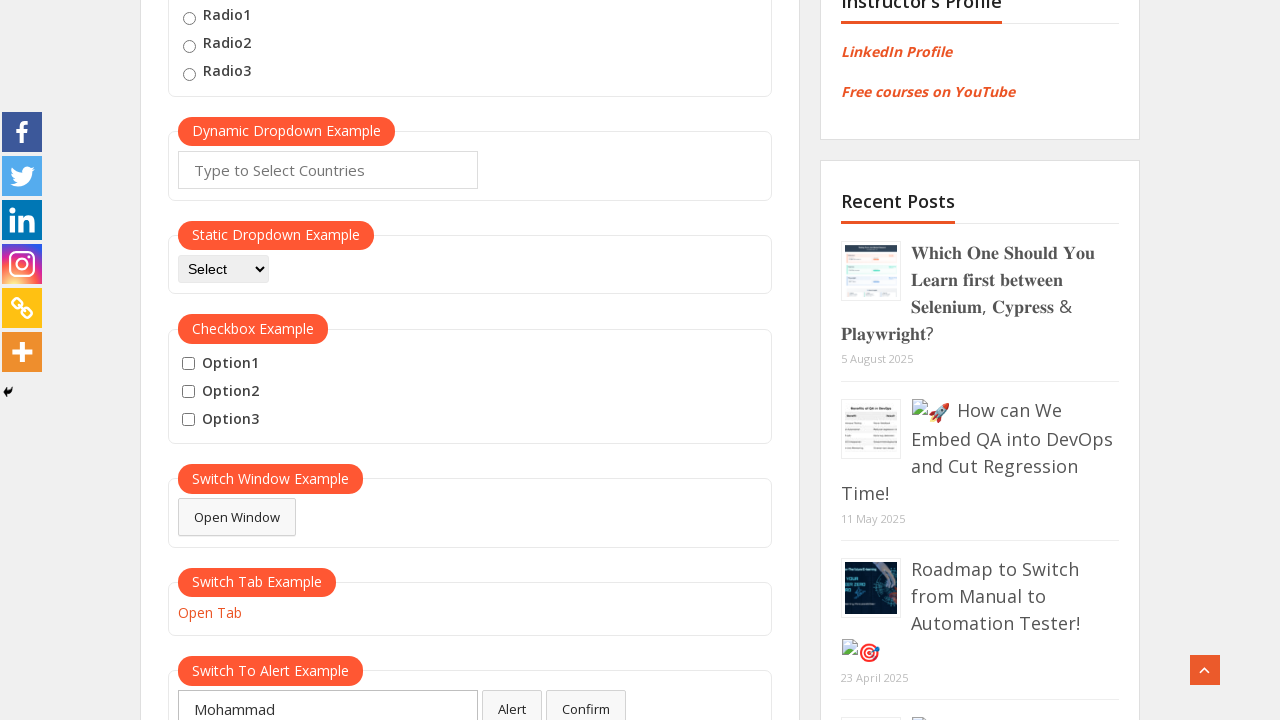

Clicked confirm button to trigger confirmation dialog at (586, 701) on #confirmbtn
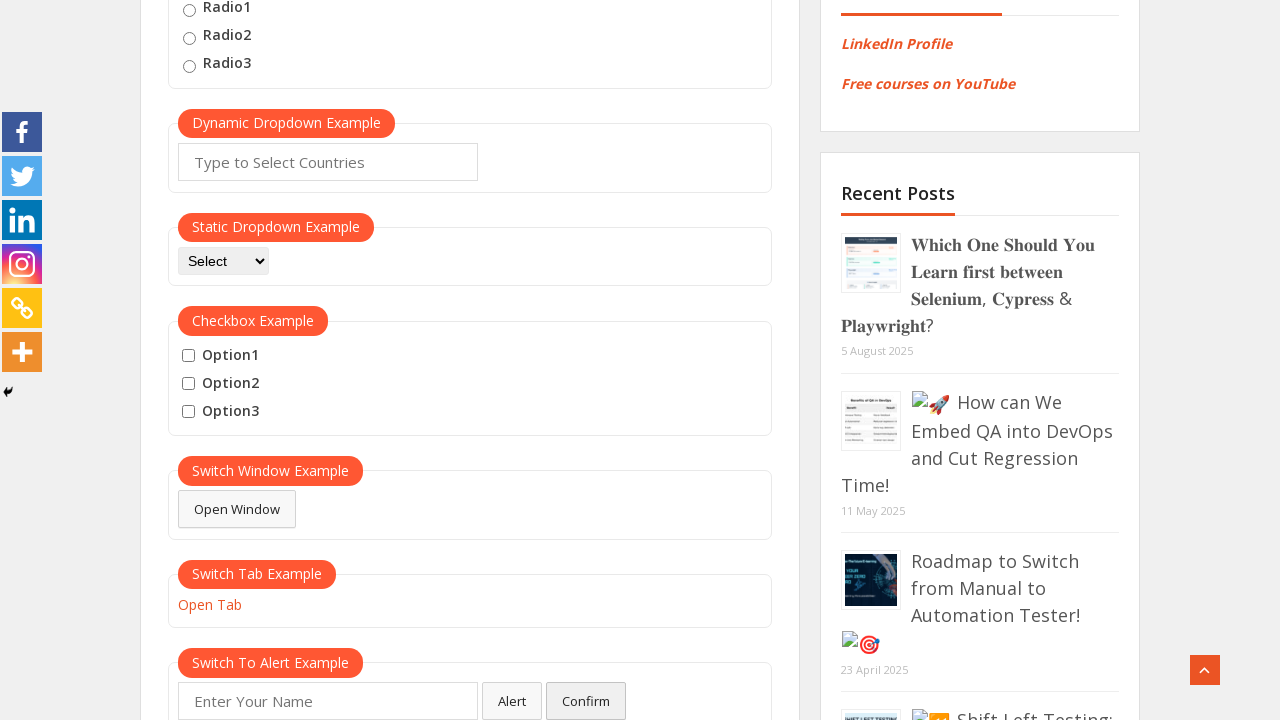

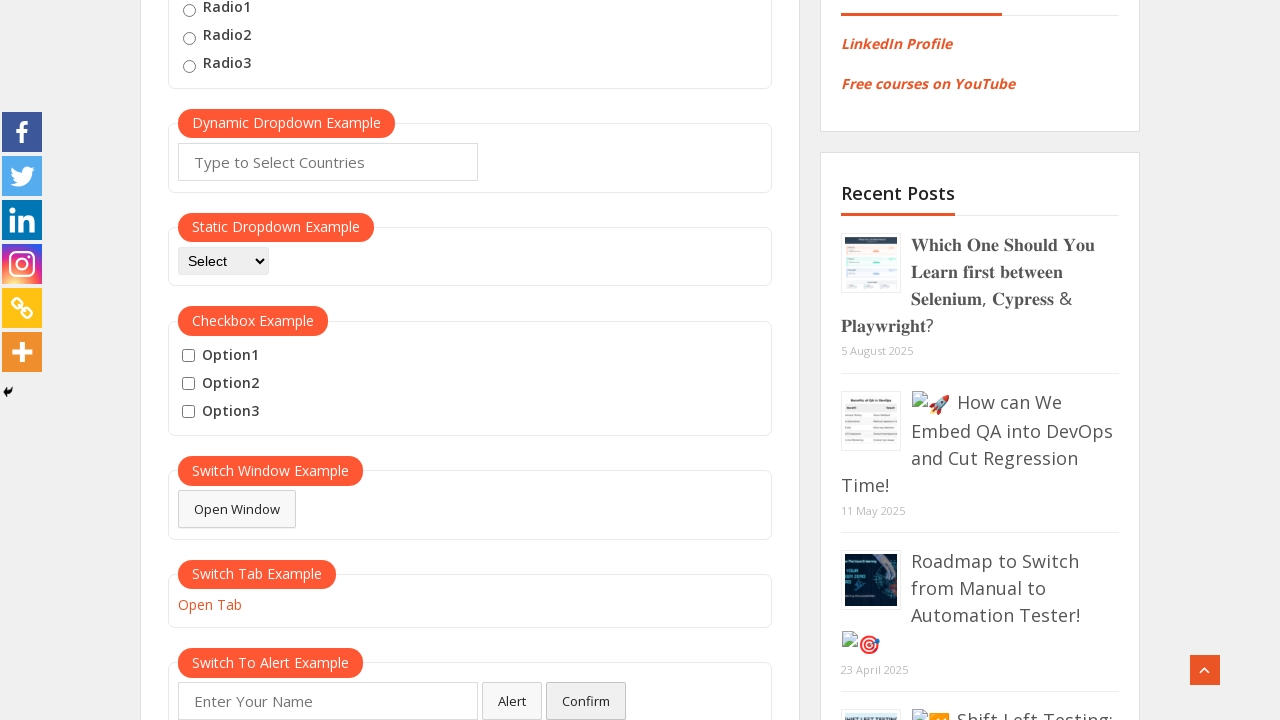